Tests the dropdown page by navigating to it and verifying that the month dropdown contains expected options

Starting URL: https://practice.cydeo.com/dropdown

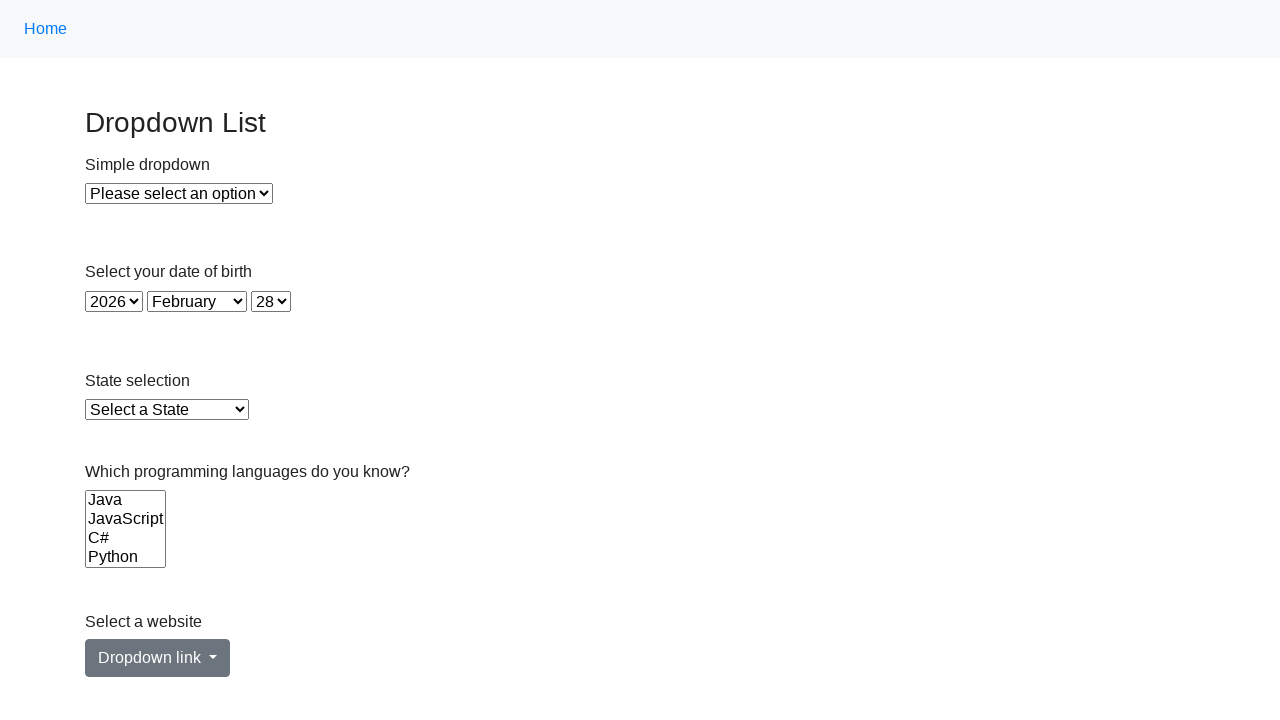

Waited for month dropdown selector to be visible
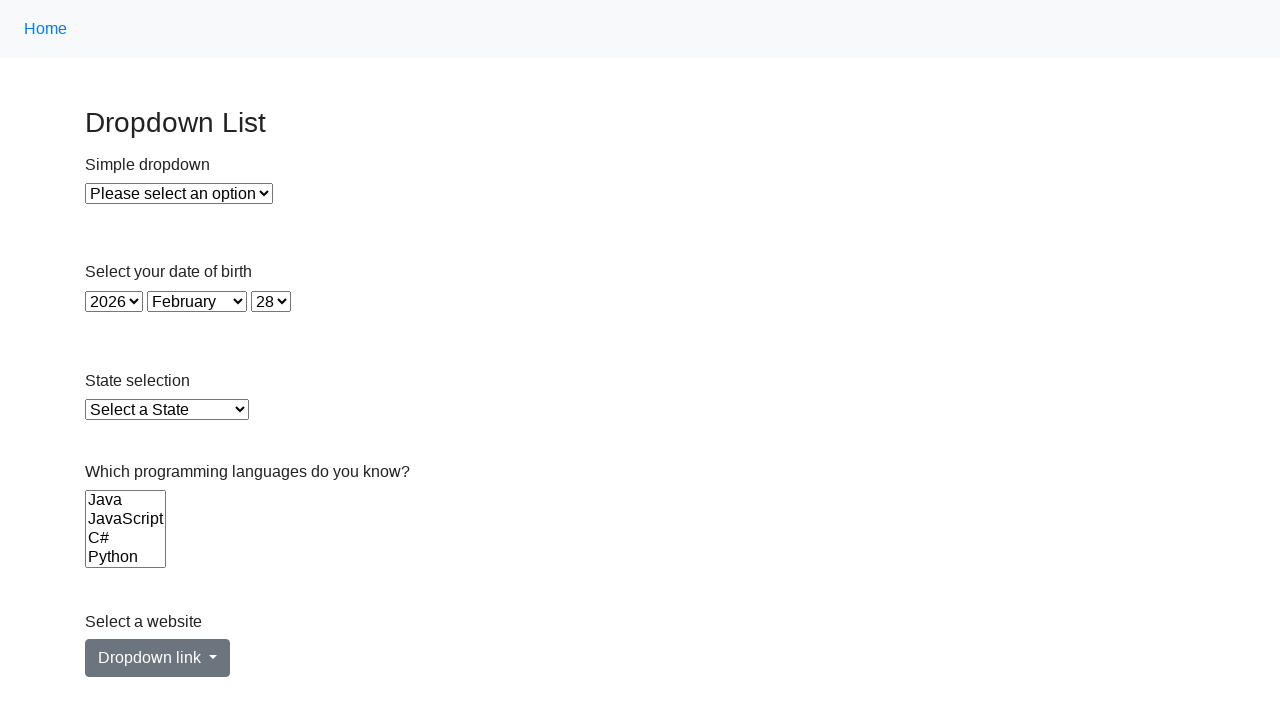

Located the month dropdown element
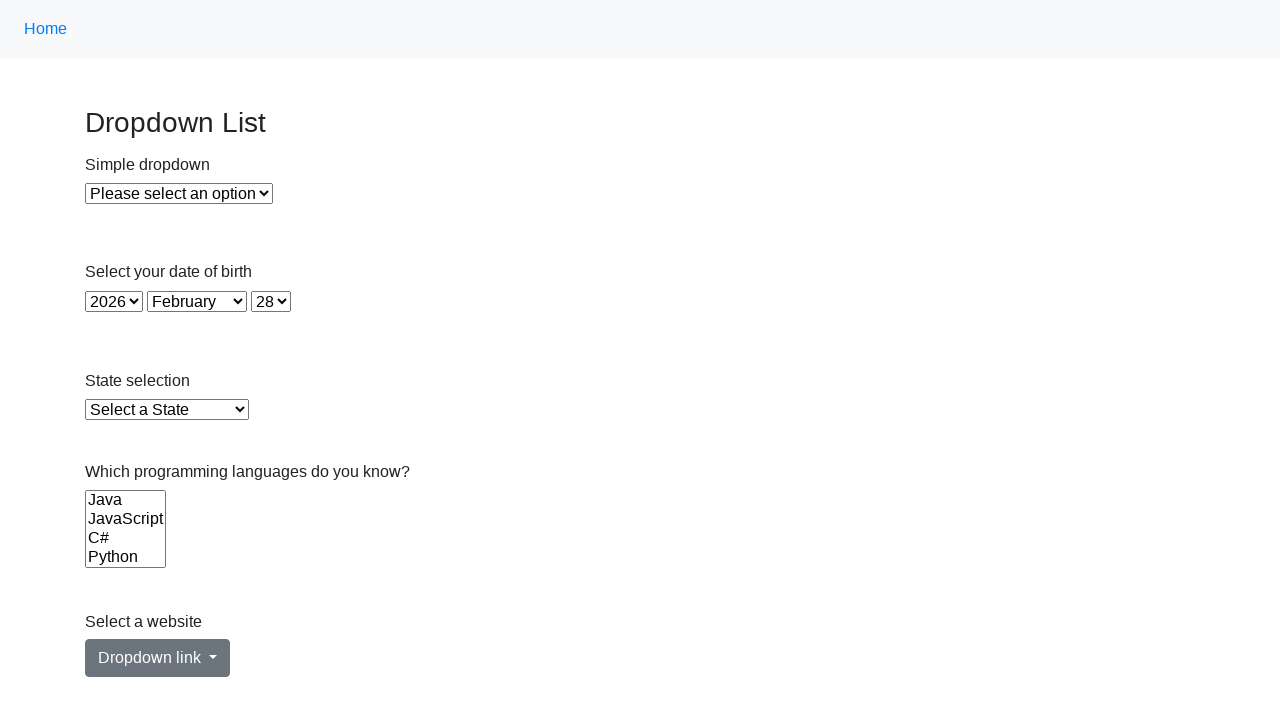

Retrieved all text contents from month dropdown options
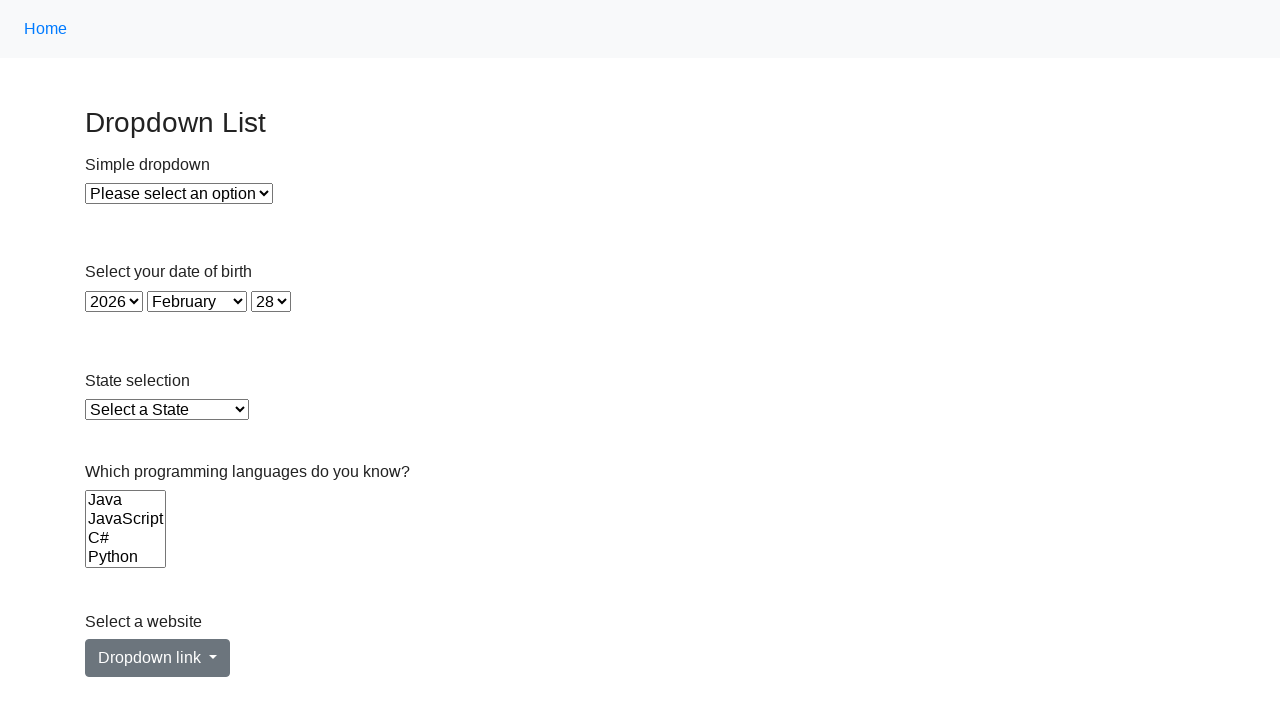

Defined expected months list for verification
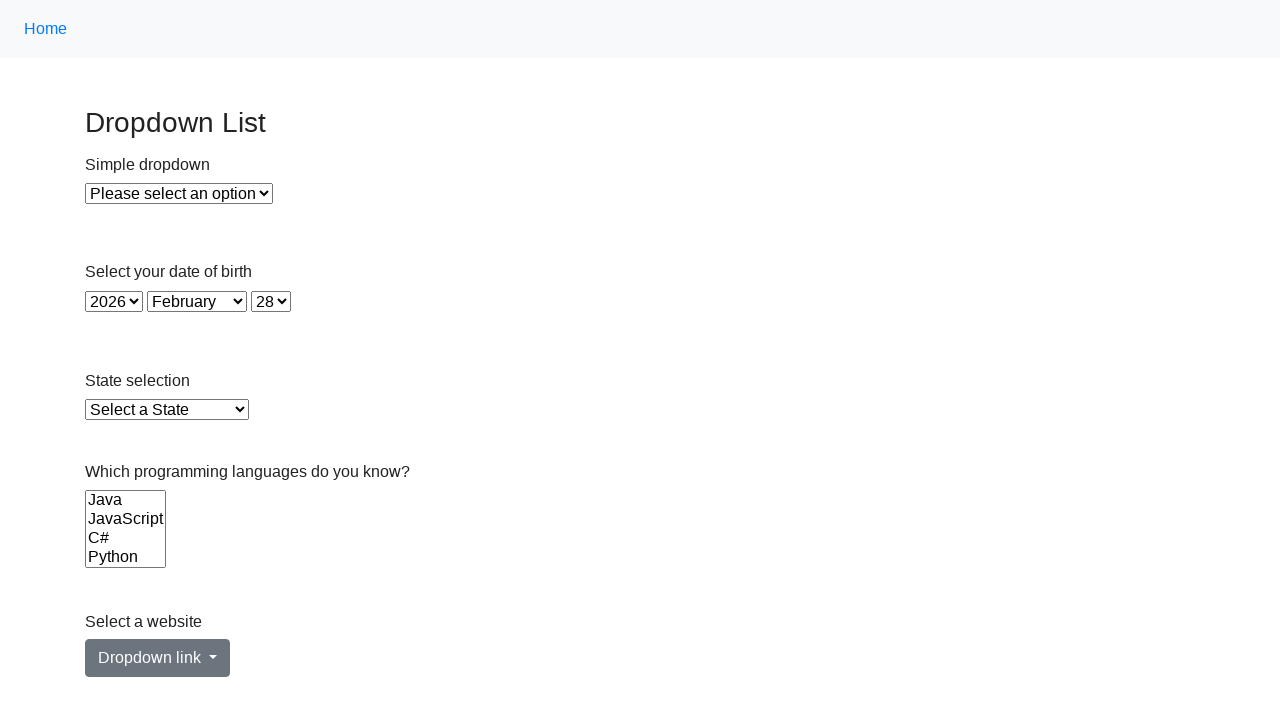

Clicked the month dropdown to expand it at (197, 301) on #month
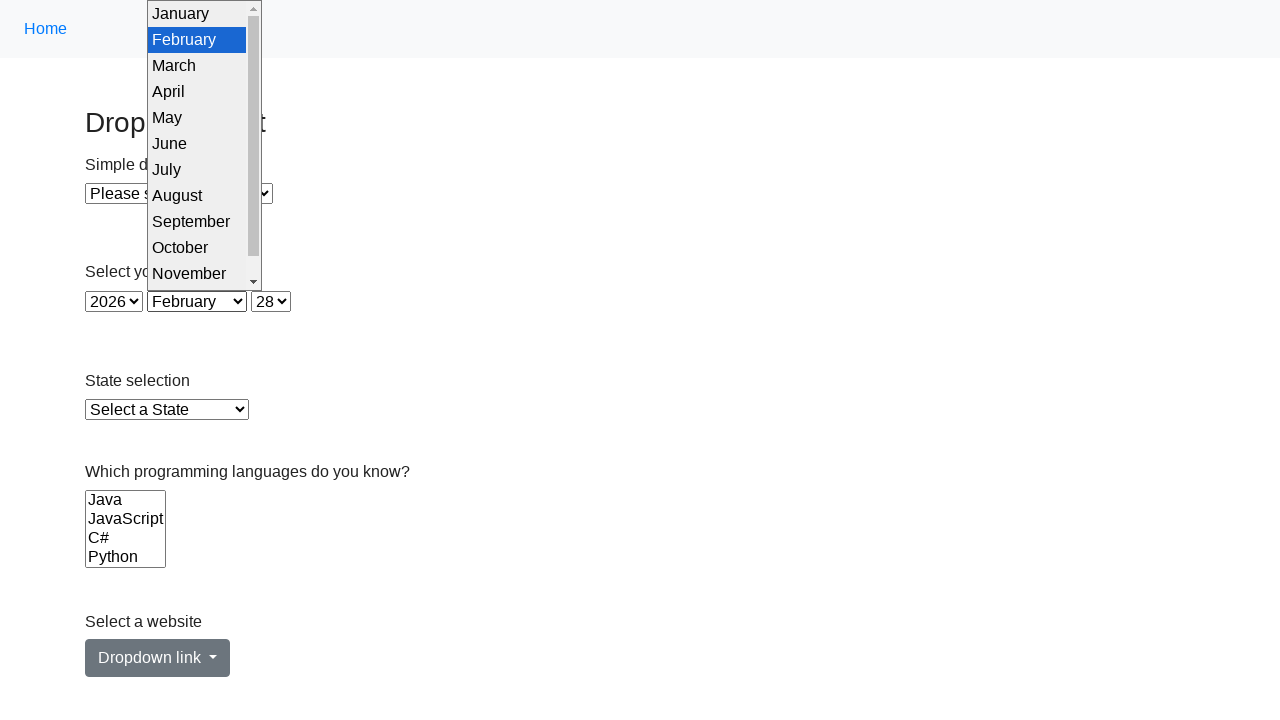

Selected 'March' from the month dropdown on #month
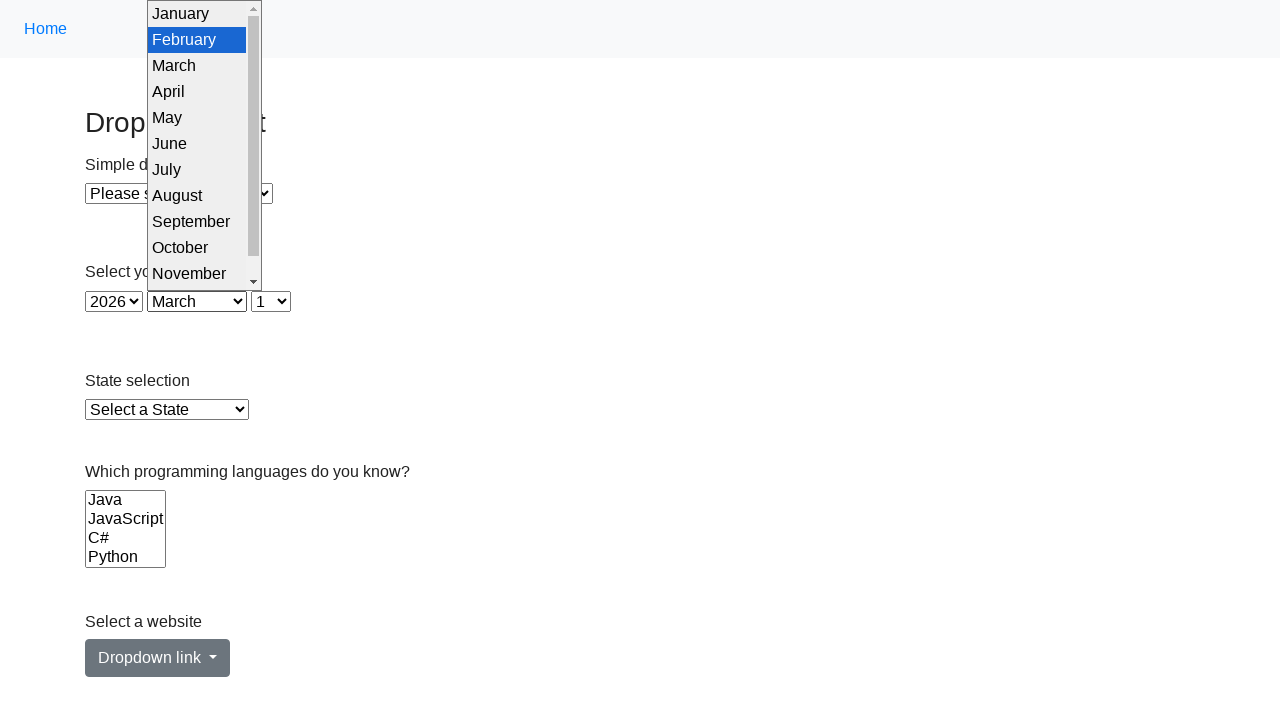

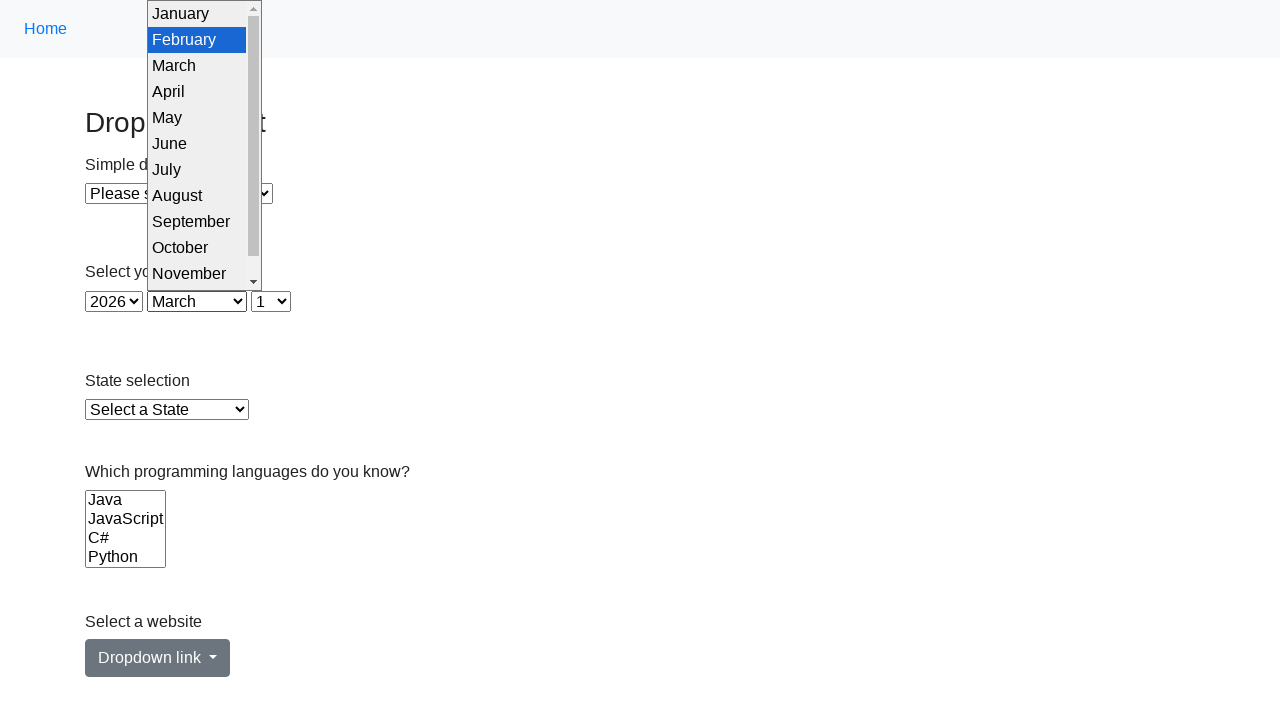